Tests show/hide button functionality by clicking show button to display text, then clicking hide button to hide it, verifying element visibility and button states

Starting URL: https://kristinek.github.io/site/examples/actions

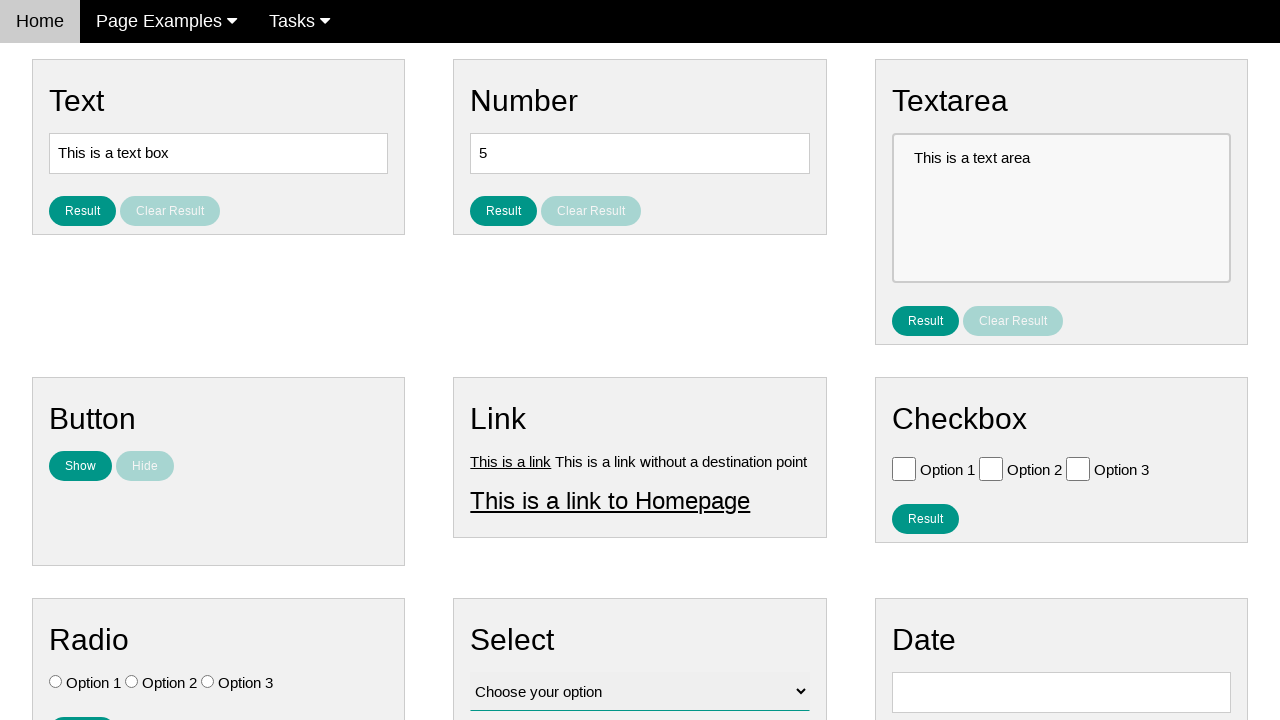

Located show/hide button elements and text element
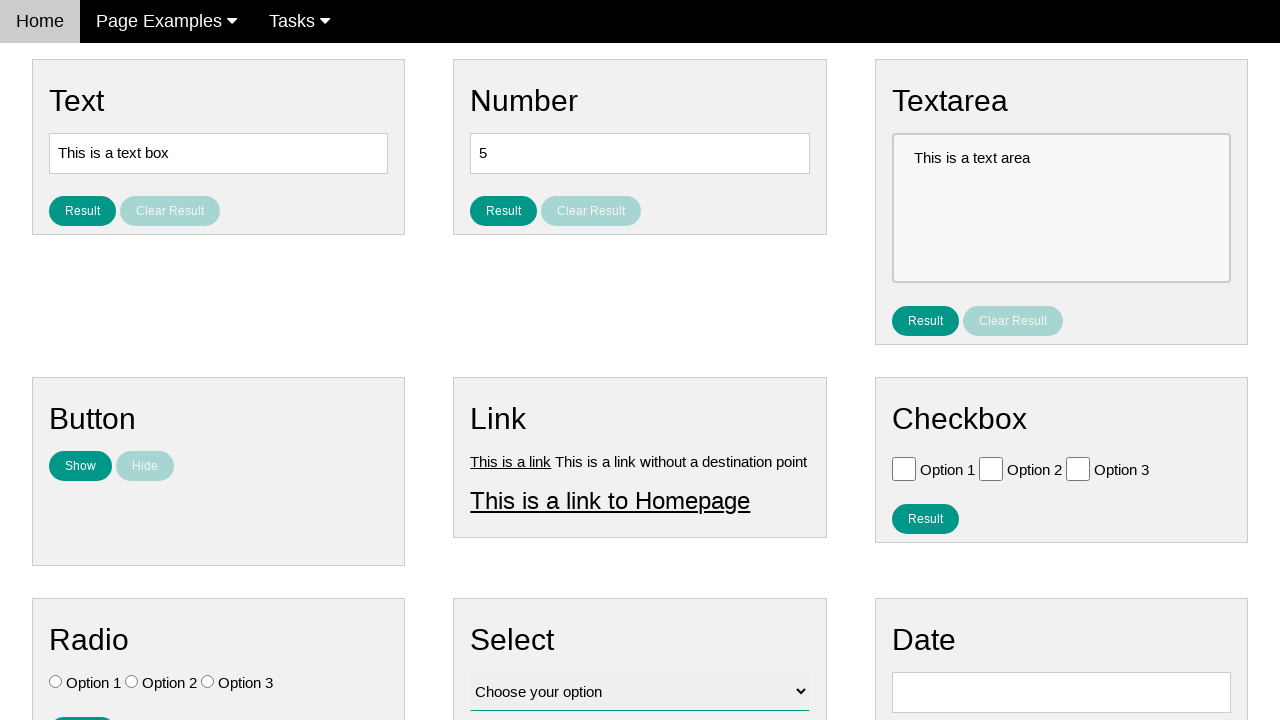

Verified text element is initially hidden
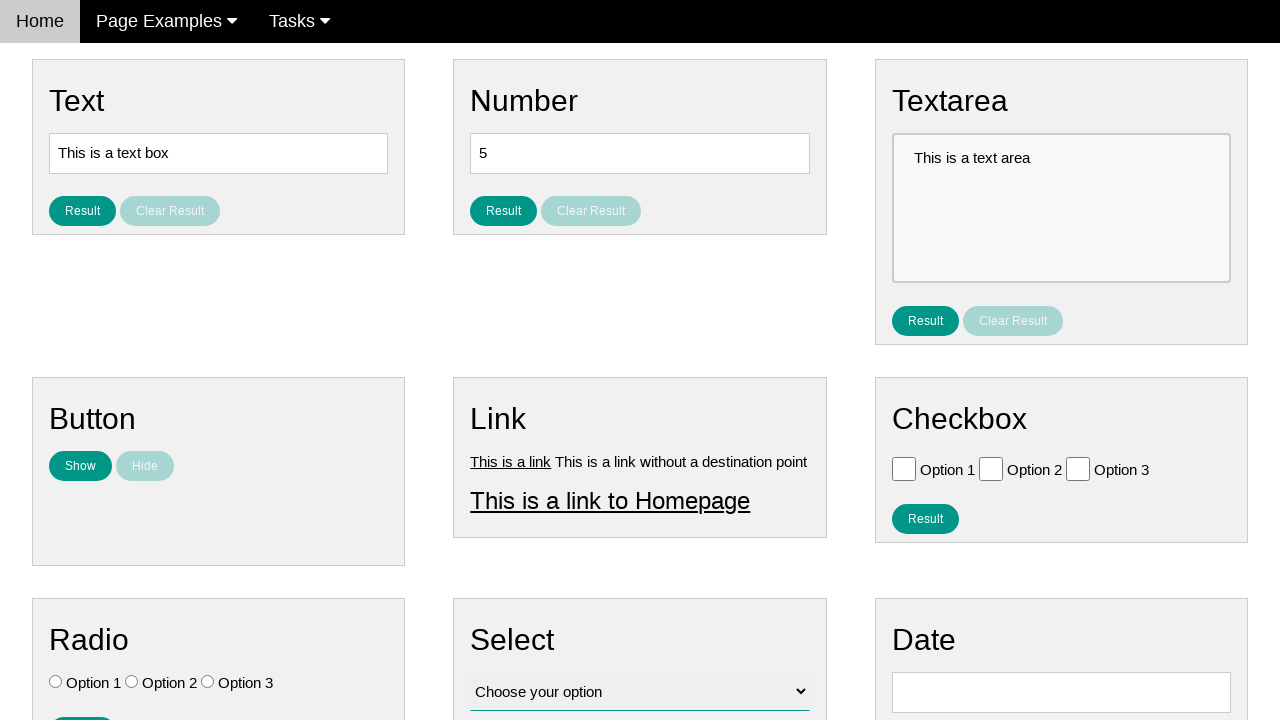

Verified show button is initially enabled
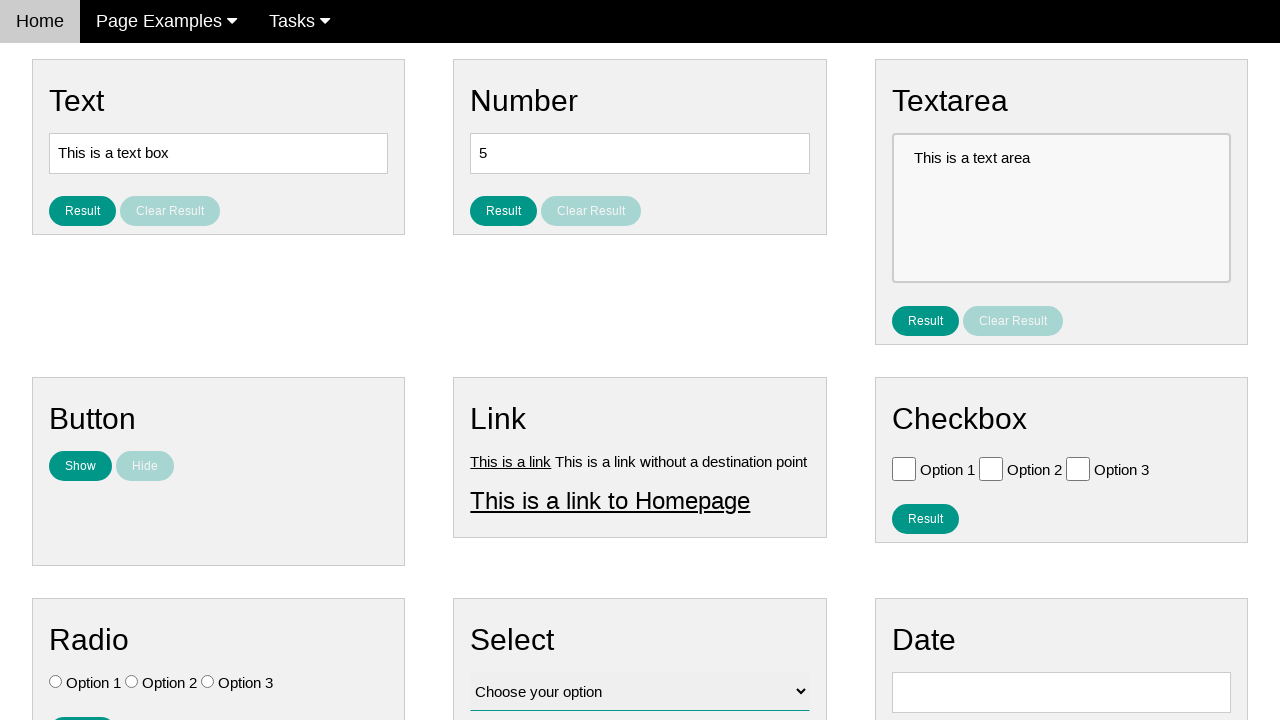

Verified hide button is initially disabled
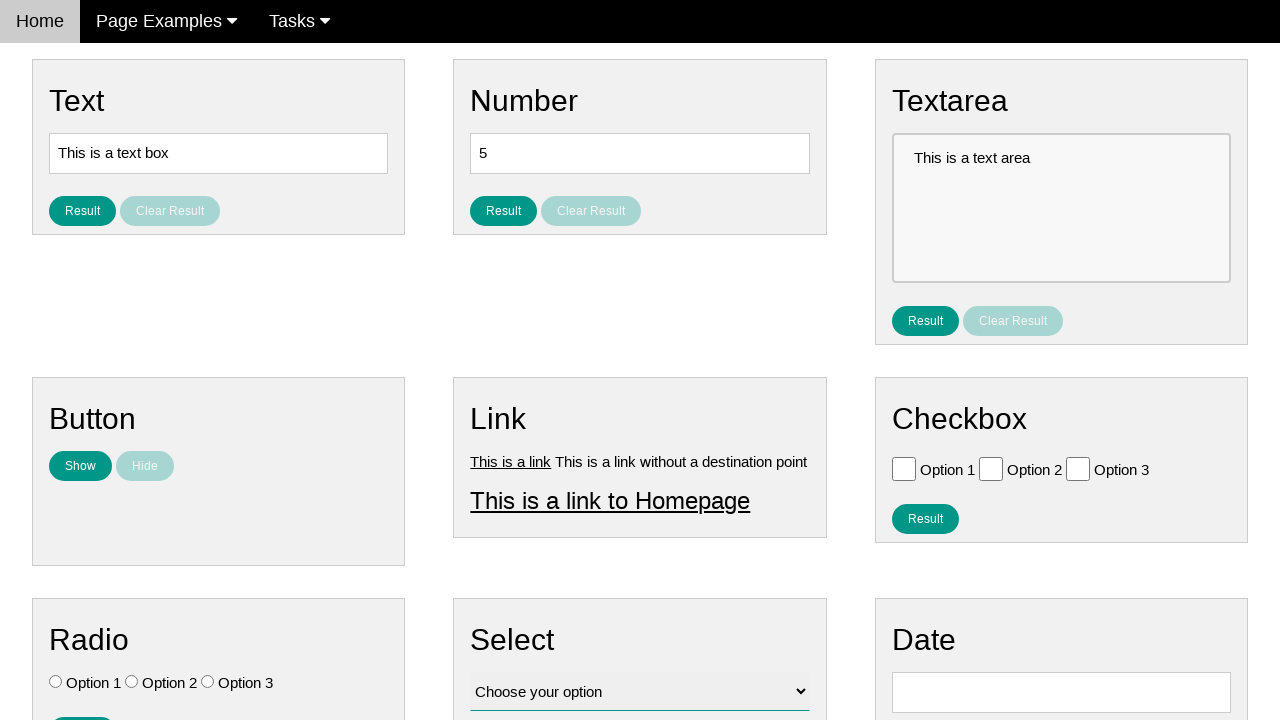

Clicked show button to display text at (80, 466) on #show_text
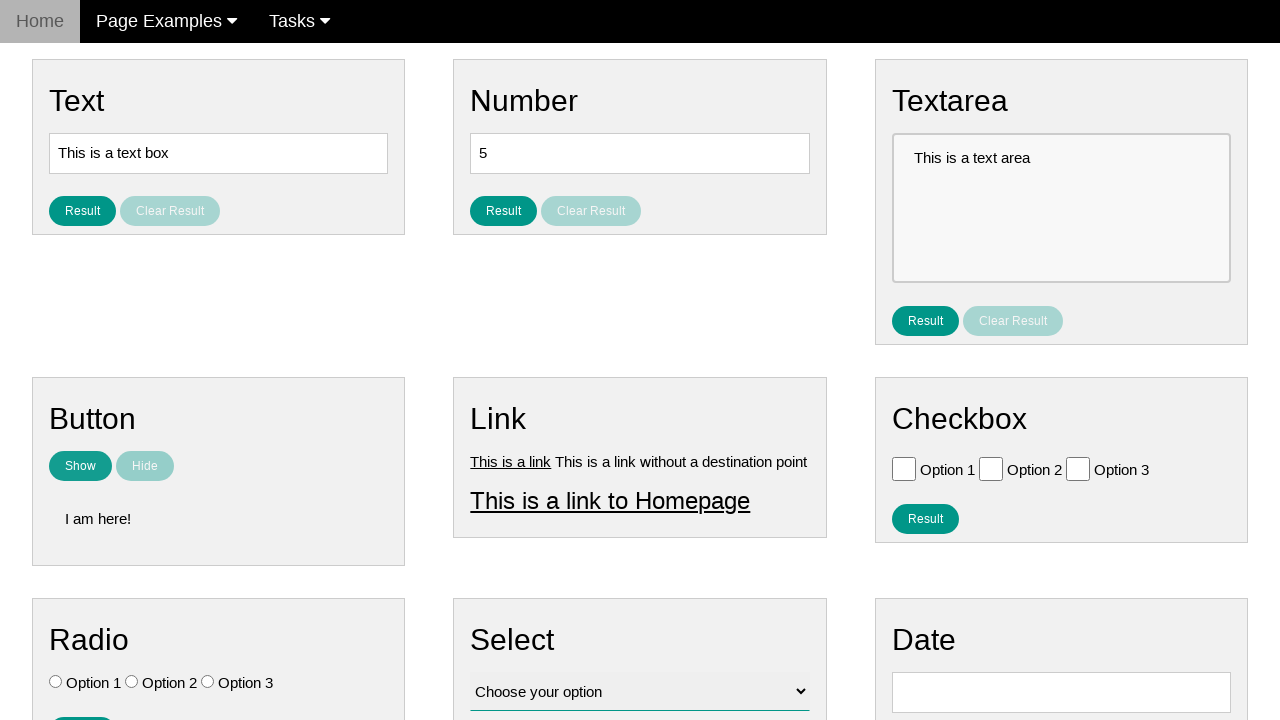

Verified text element is now visible
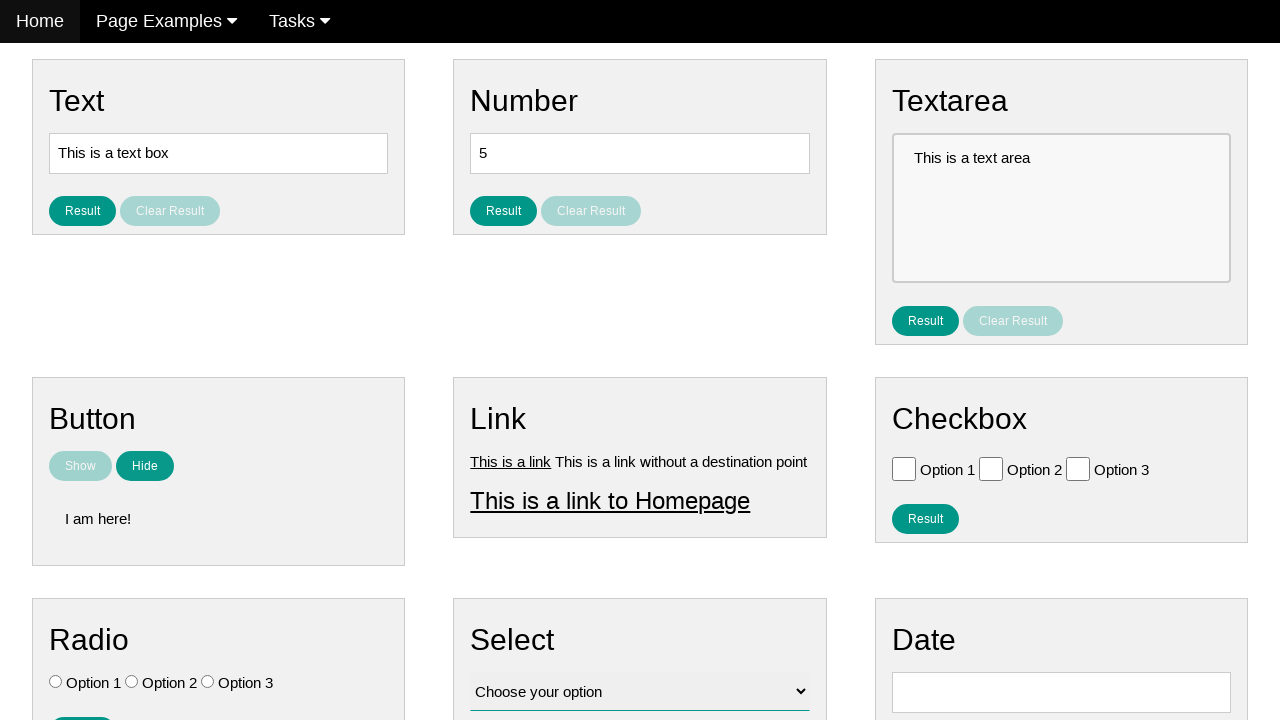

Verified show button is now disabled
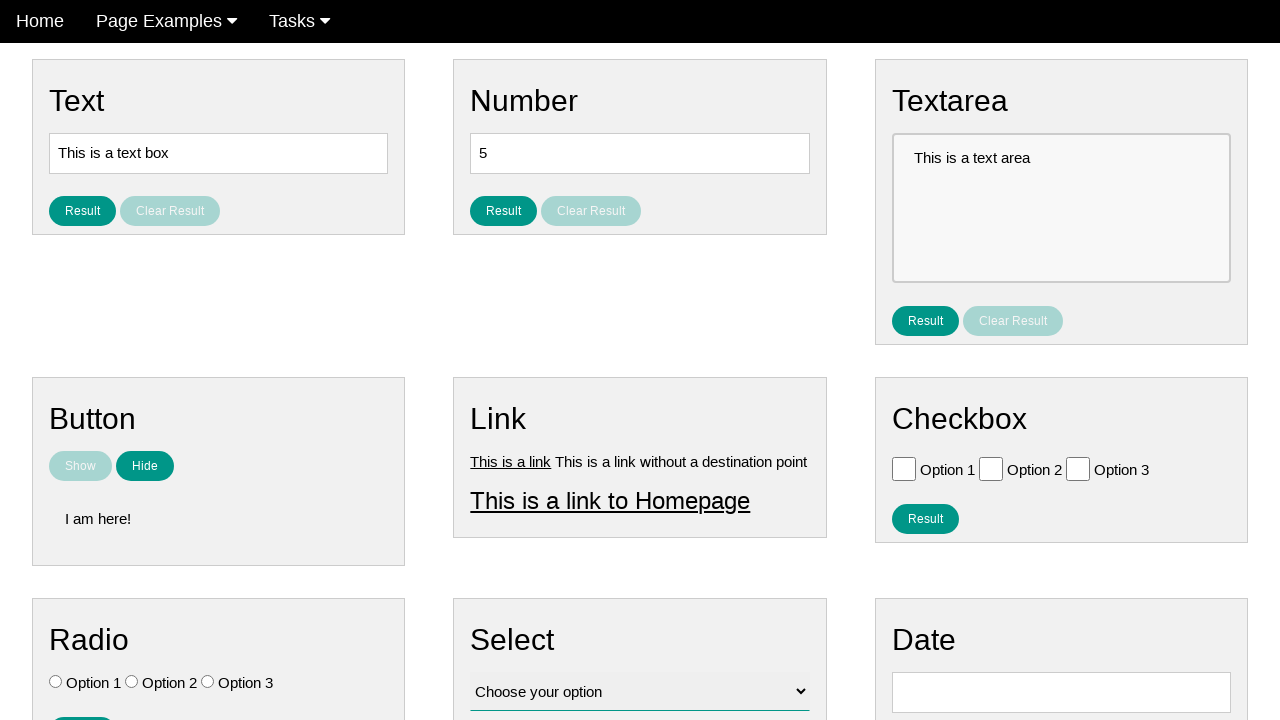

Verified hide button is now enabled
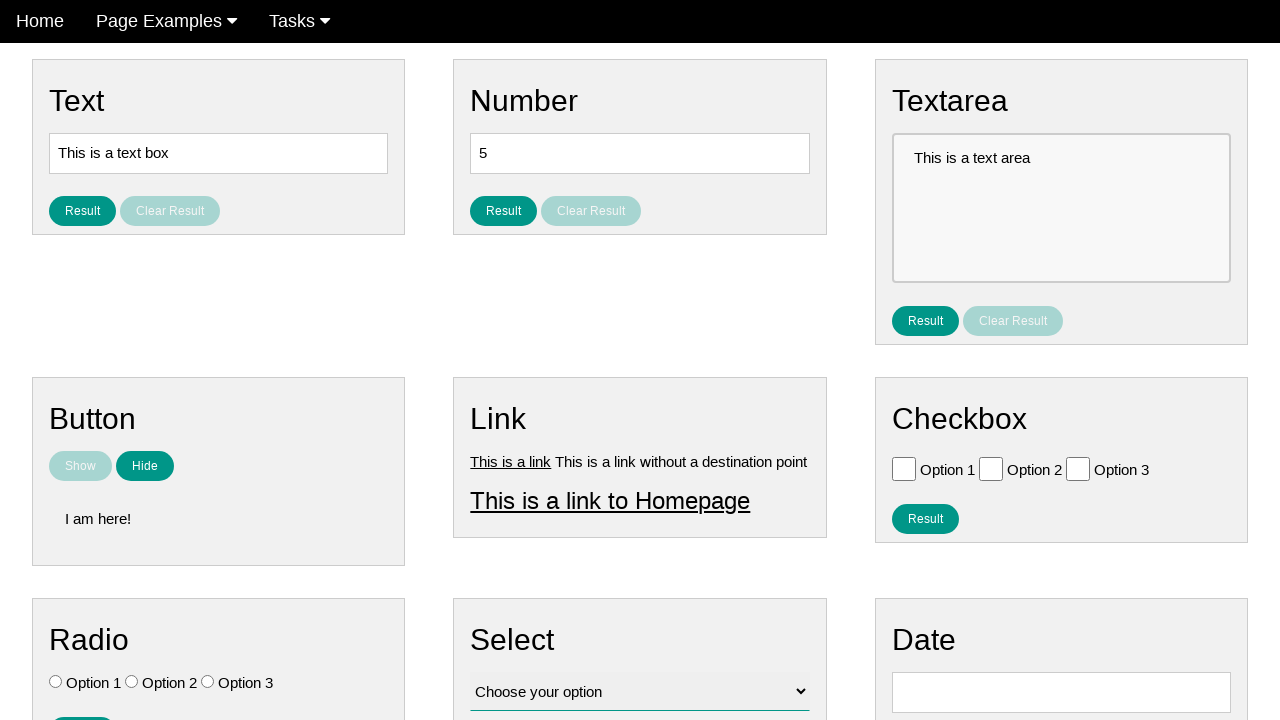

Clicked hide button to hide text at (145, 466) on [name='hide_text']
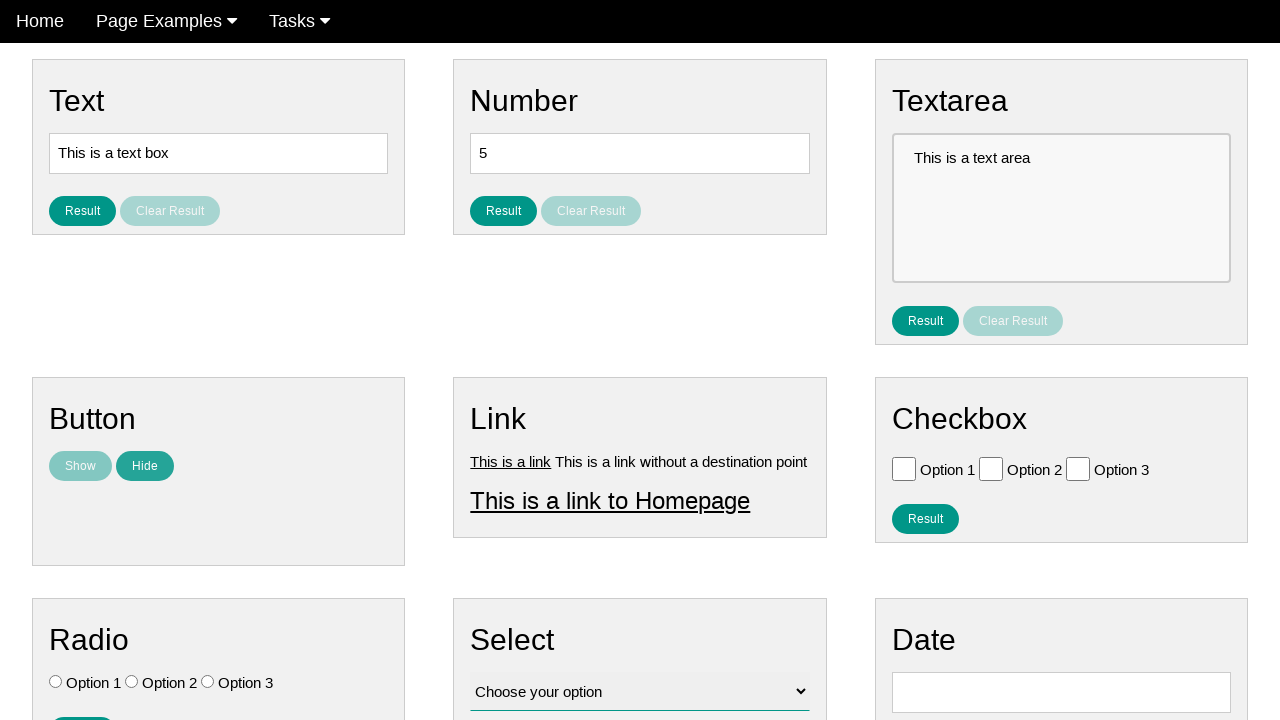

Verified text element is hidden again
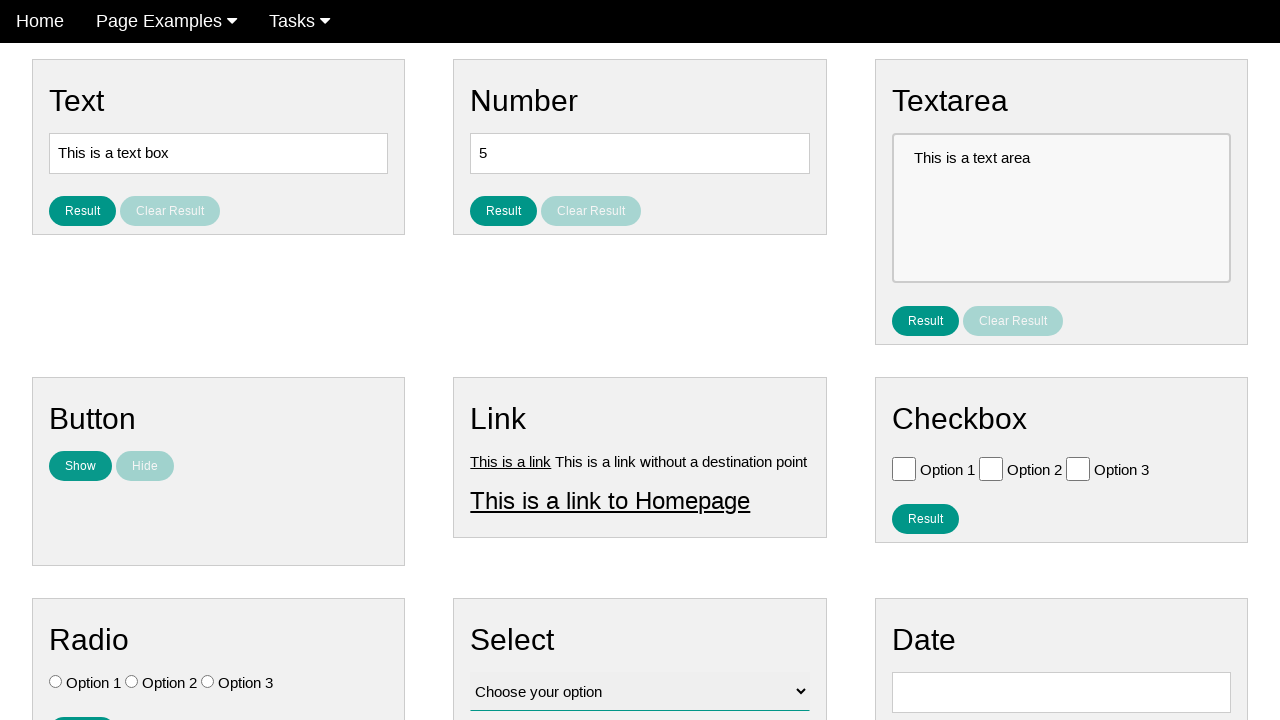

Verified show button is enabled again
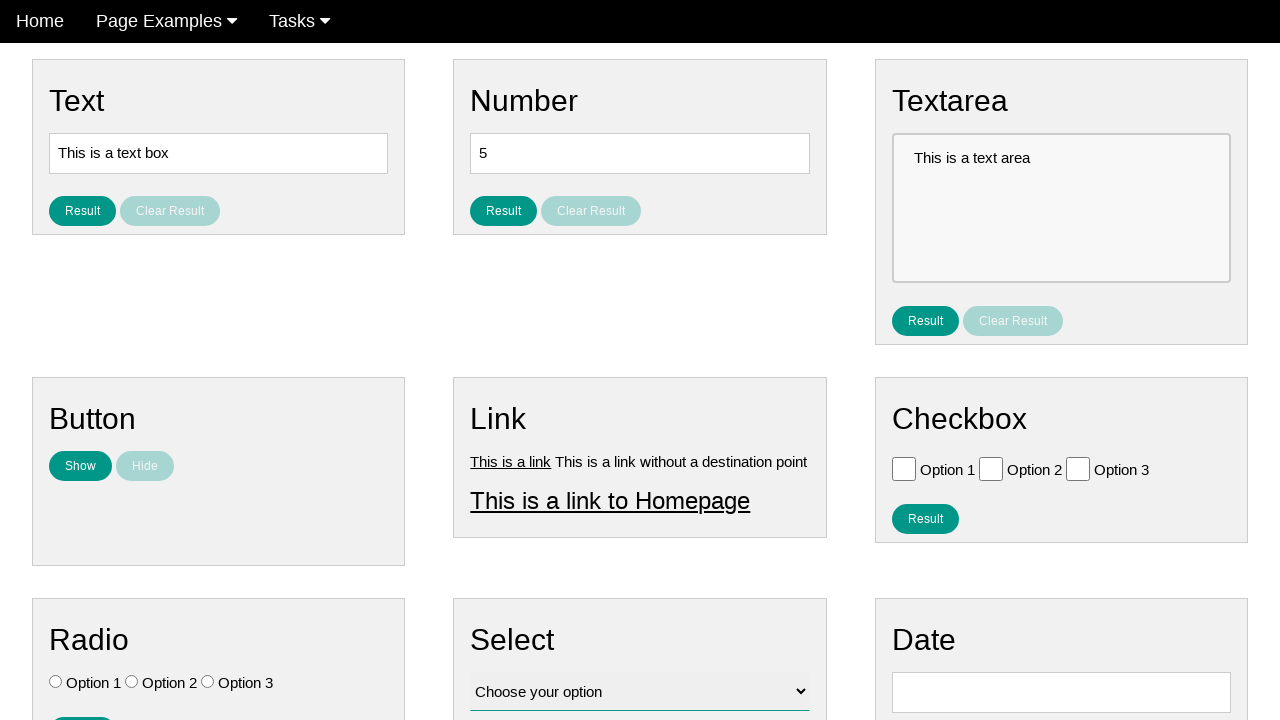

Verified hide button is disabled again
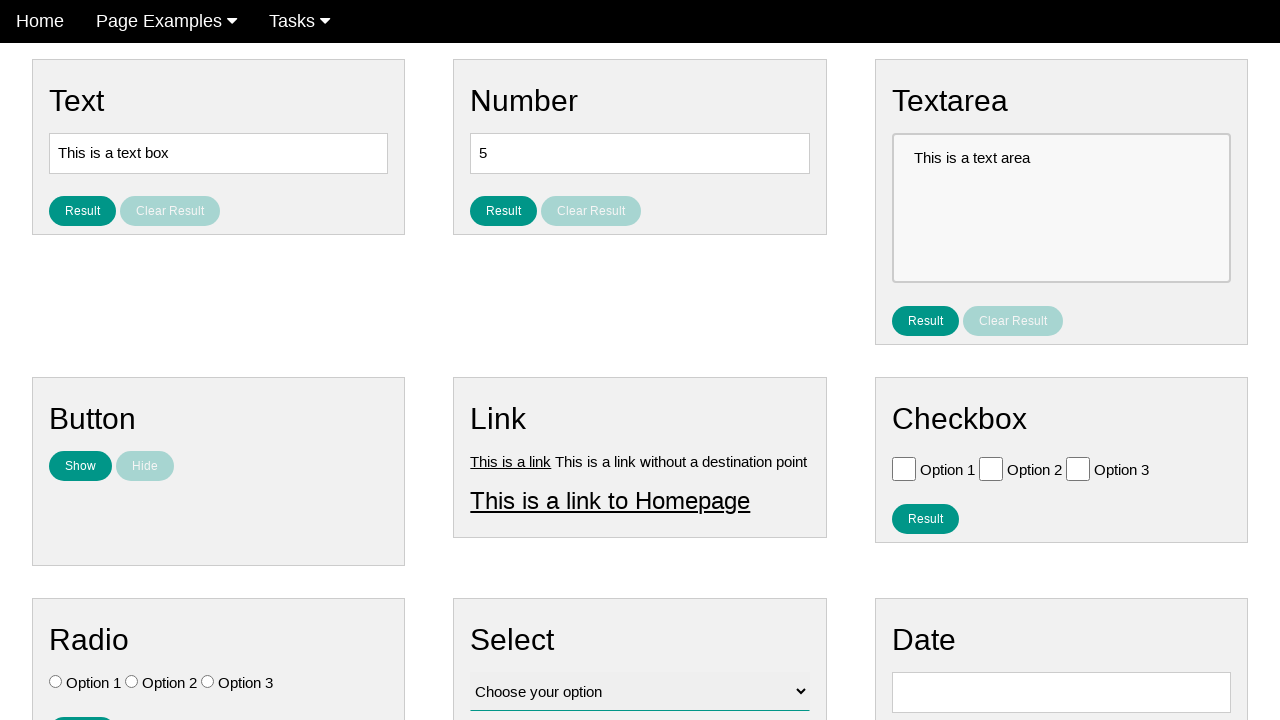

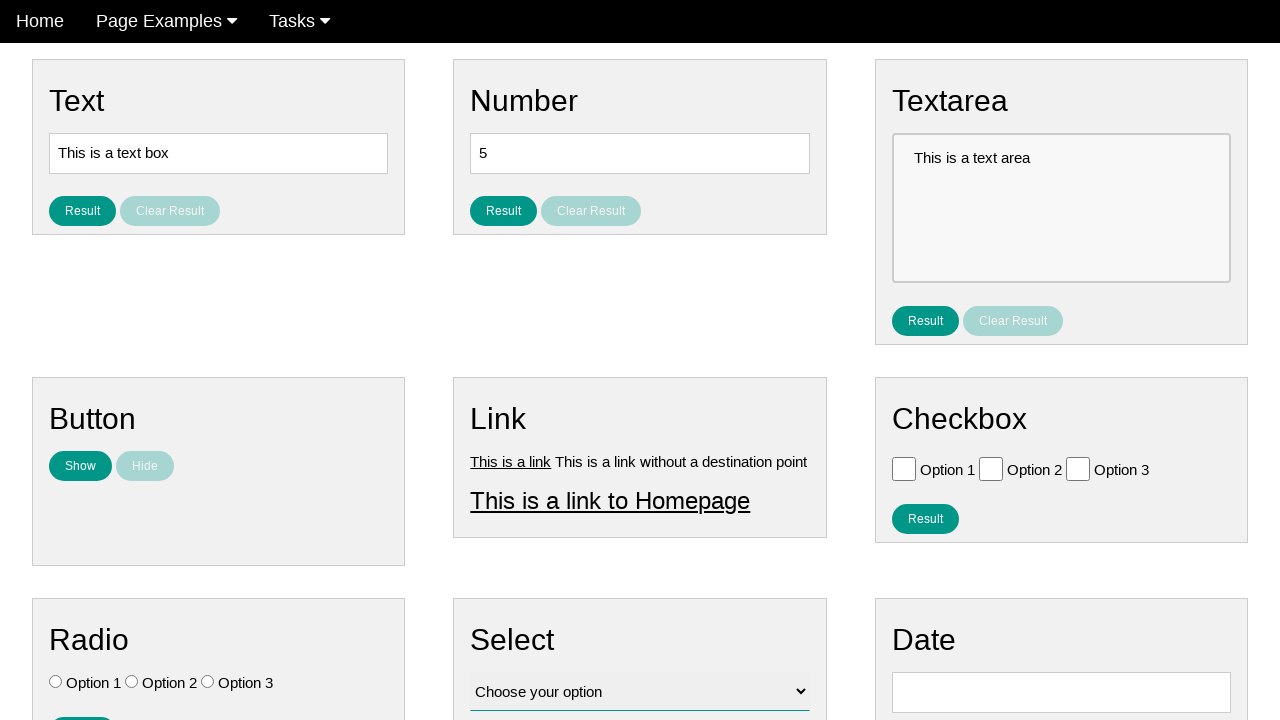